Tests a demo signup form by filling in various fields including full name, email, telephone, selecting gender from dropdown, clicking experience radio button, checking skill checkboxes, and submitting the form.

Starting URL: https://qavbox.github.io/demo/signup/

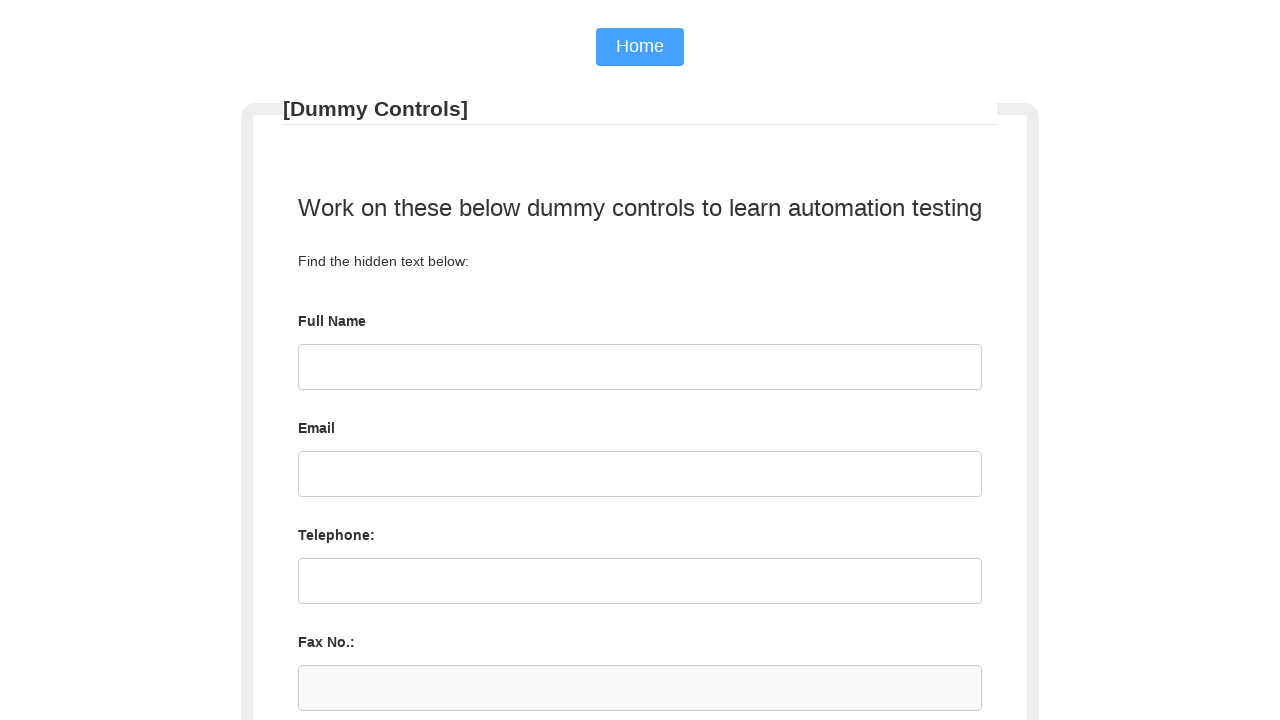

Filled full name field with 'Jez Joseph' on input#username
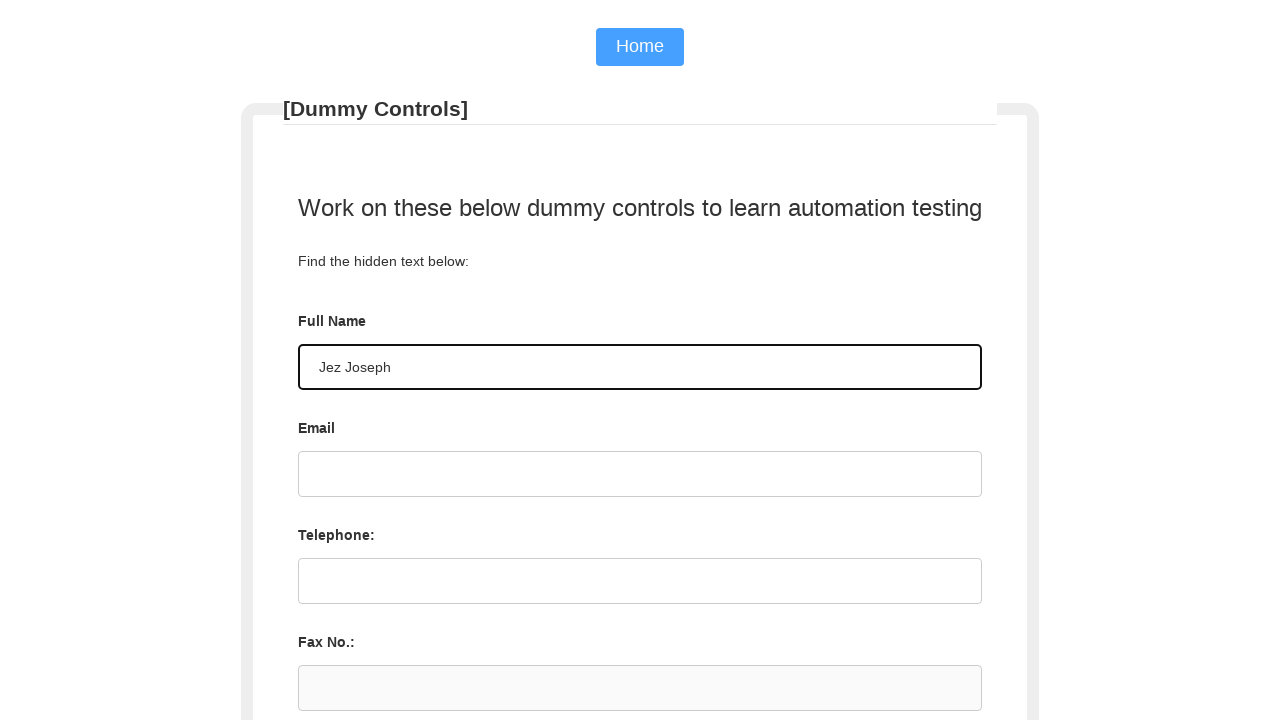

Filled email field with 'jez.joseph@gmail.com' on input#email
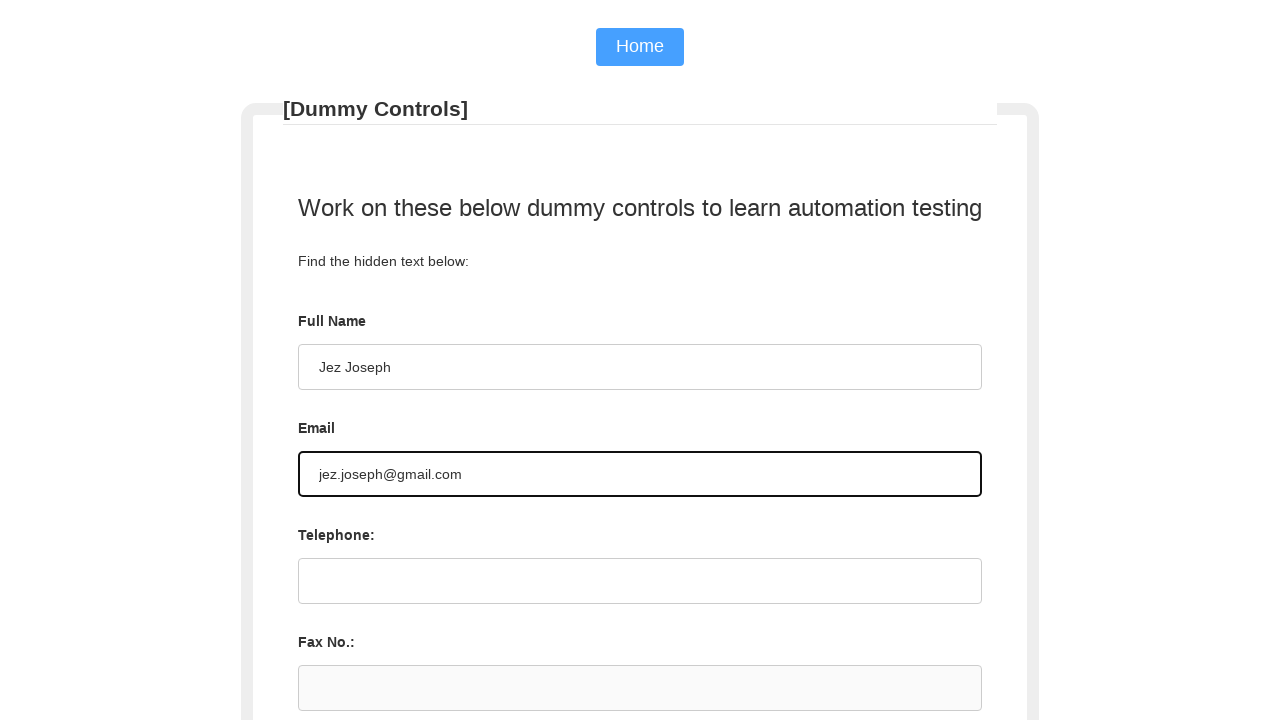

Filled telephone field with '123456789' on input#tel
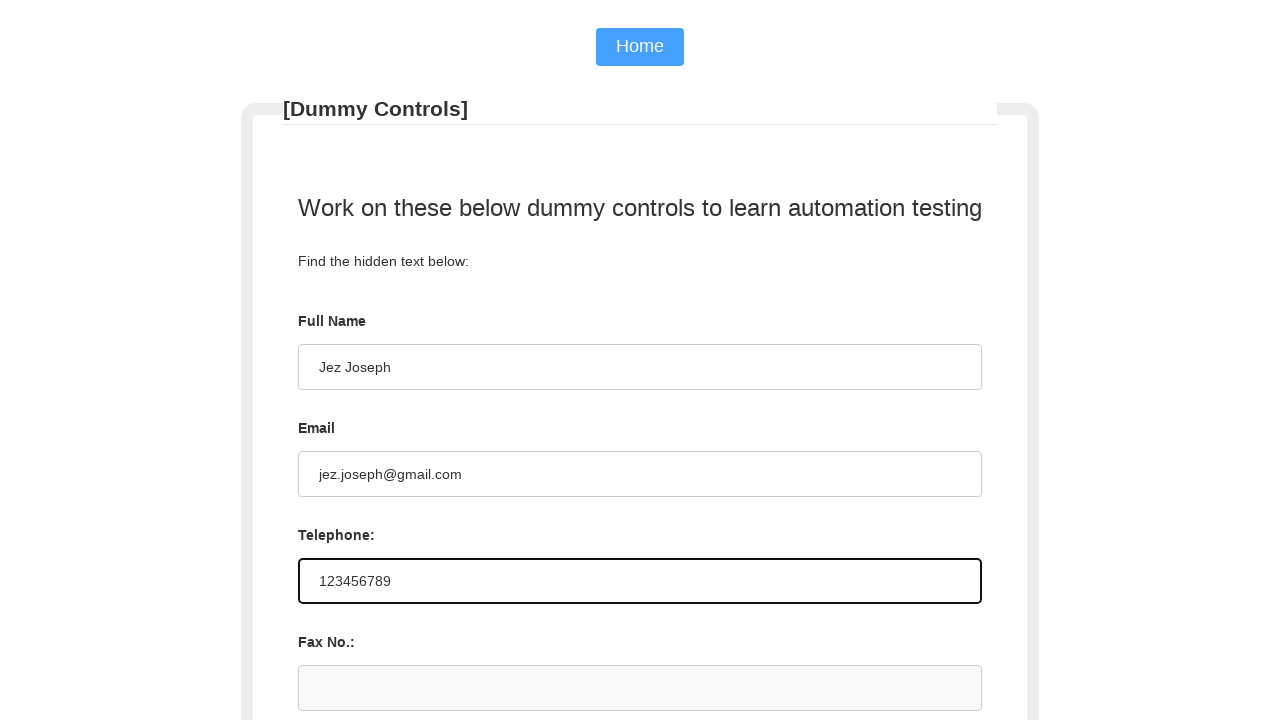

Scrolled down 500 pixels to view more form fields
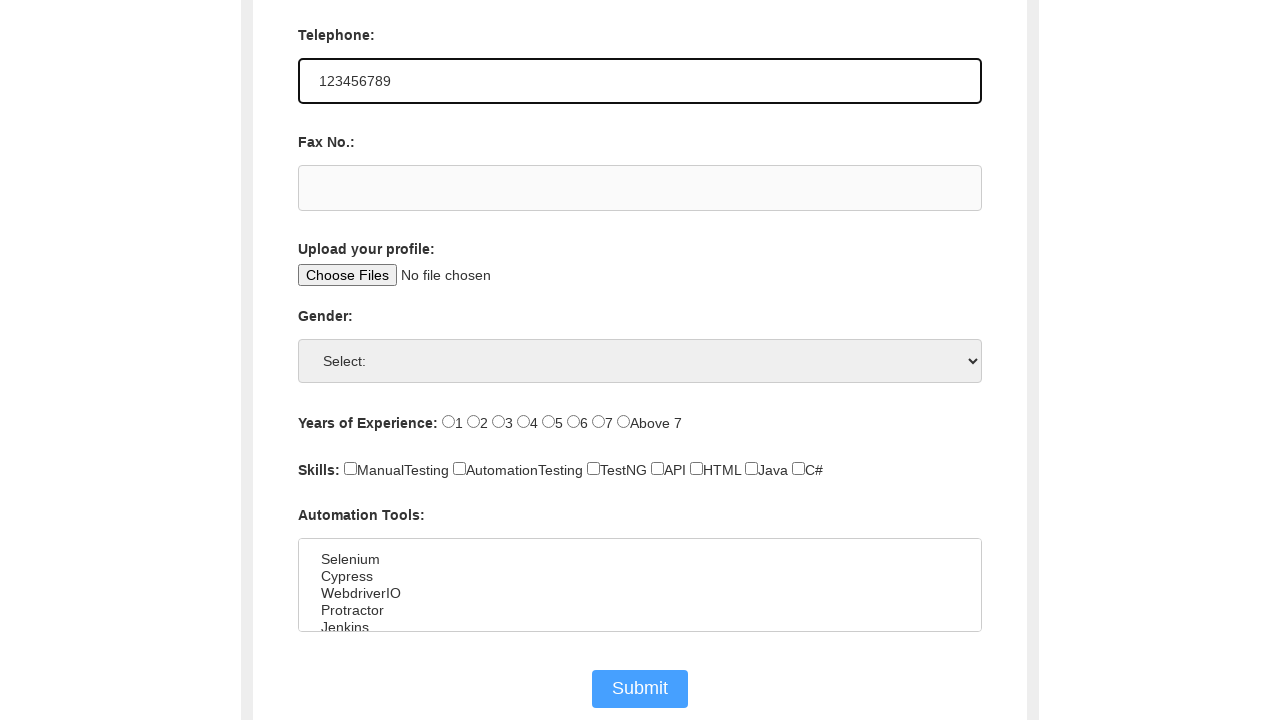

Selected 'Male' from gender dropdown on select[name='sgender']
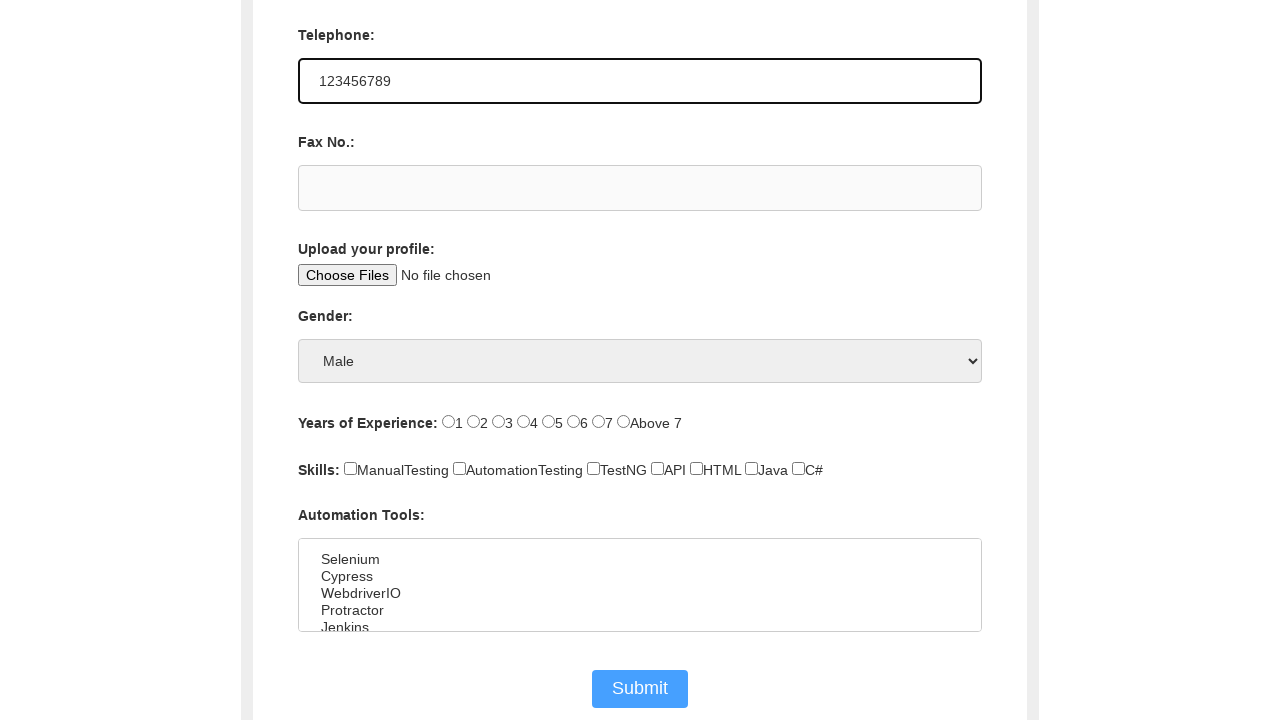

Clicked experience radio button at (448, 422) on input[name='experience']
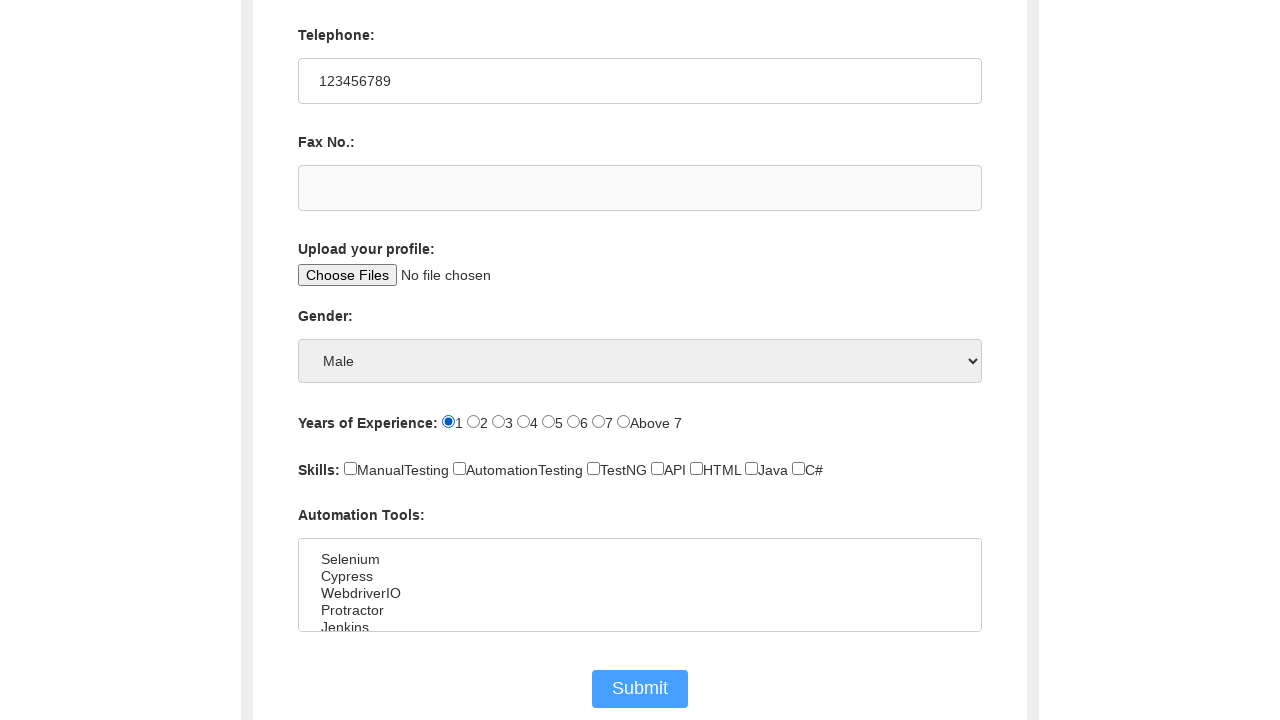

Checked IP skill checkbox at (350, 469) on input#ip
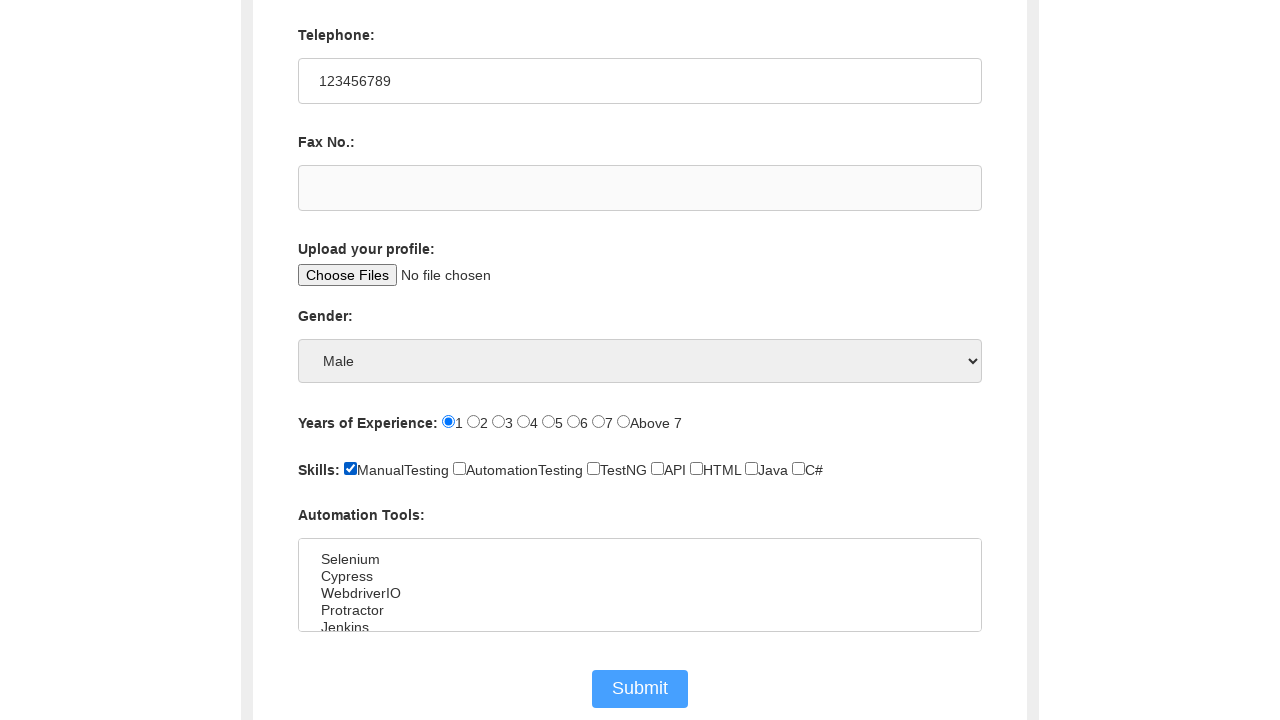

Checked automation testing skill checkbox at (460, 469) on input[value='automationtesting']
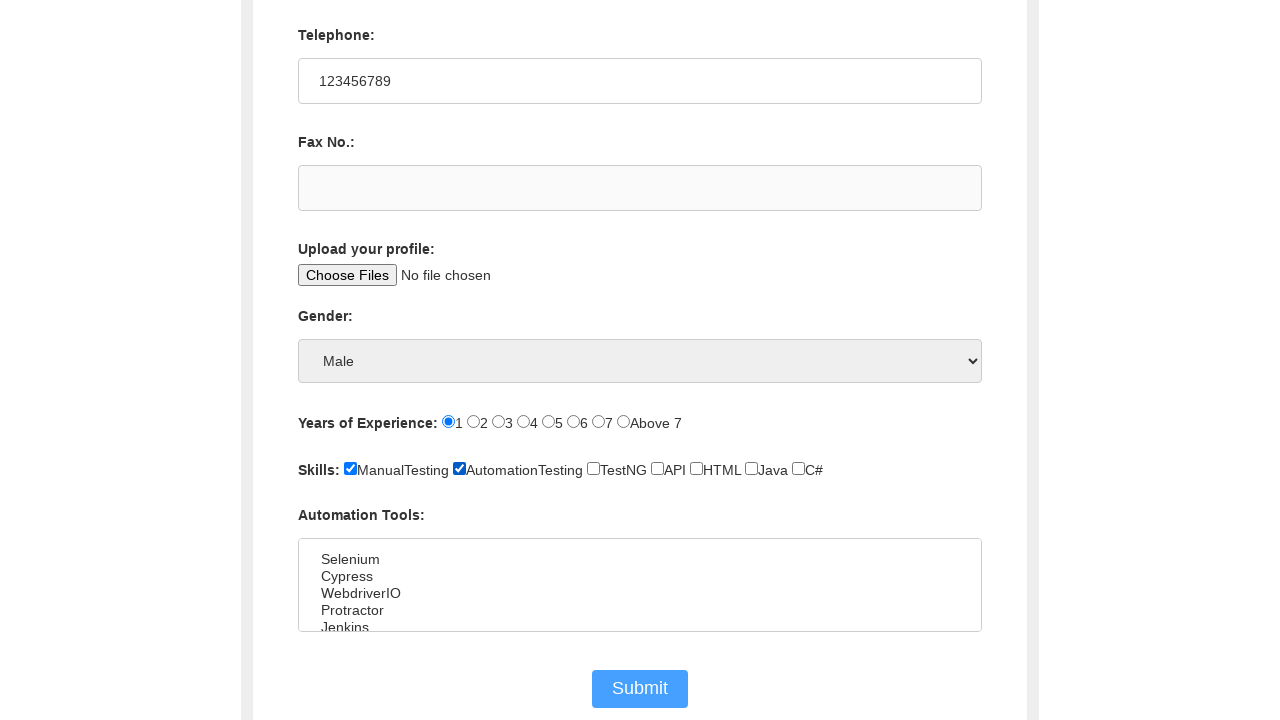

Clicked submit button to submit the signup form at (640, 689) on input[name='commit']
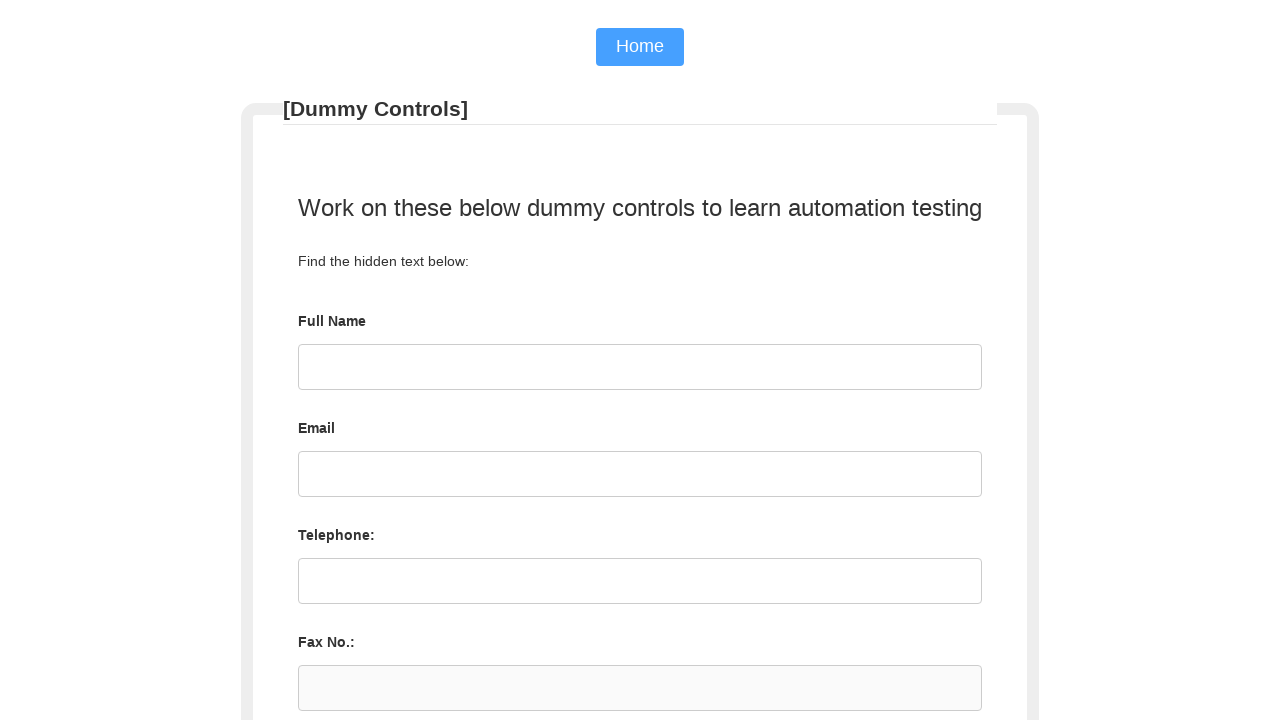

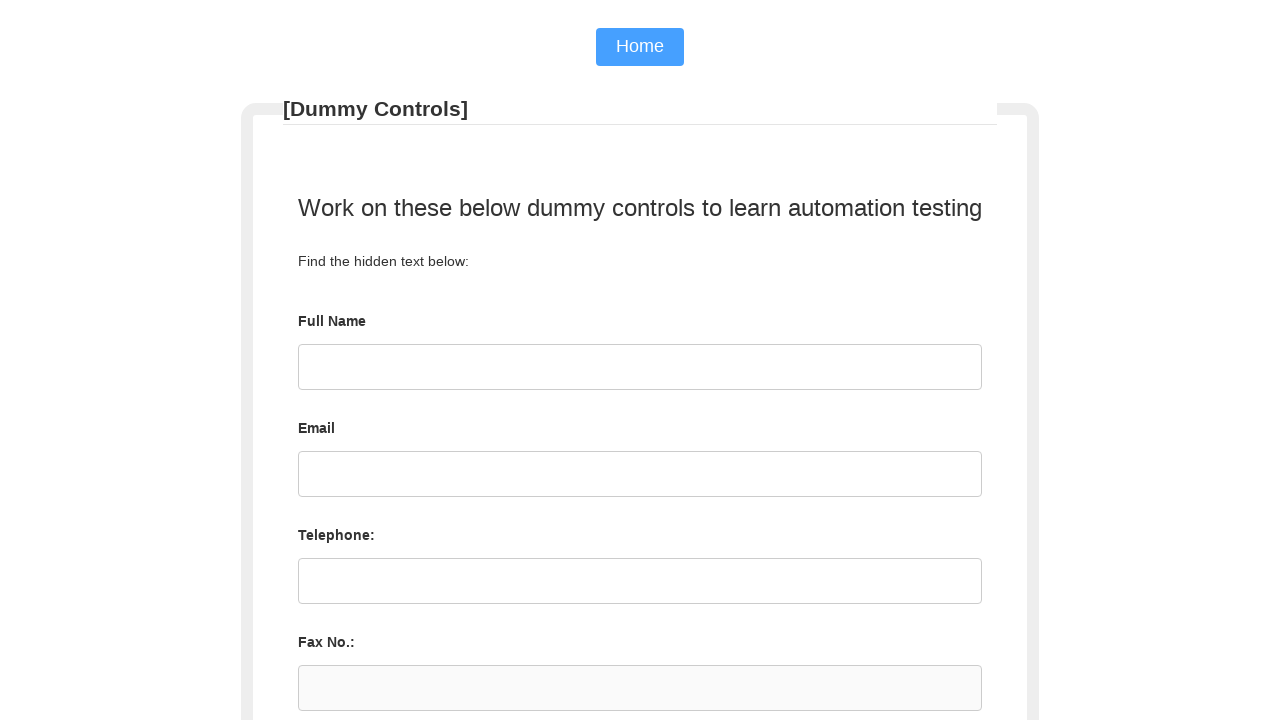